Tests hiding elements by clicking a button that hides a text box and verifying the element becomes hidden

Starting URL: https://rahulshettyacademy.com/AutomationPractice/

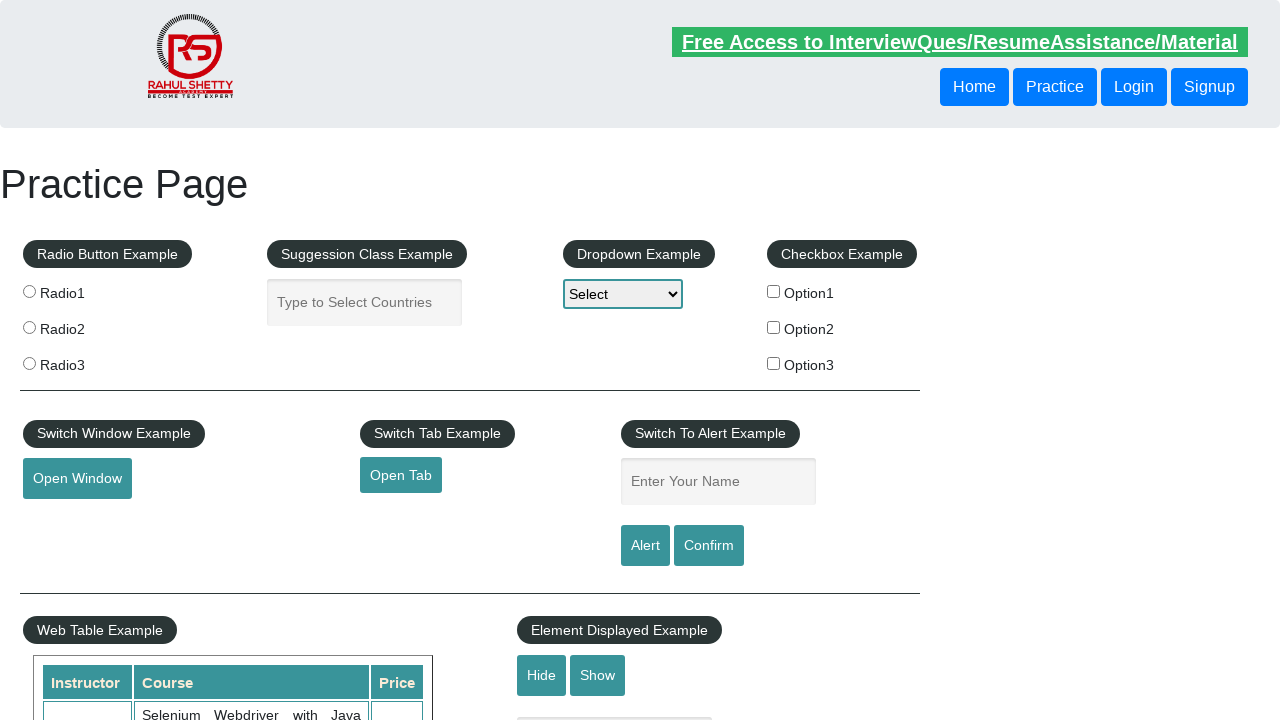

Verified text element is visible initially
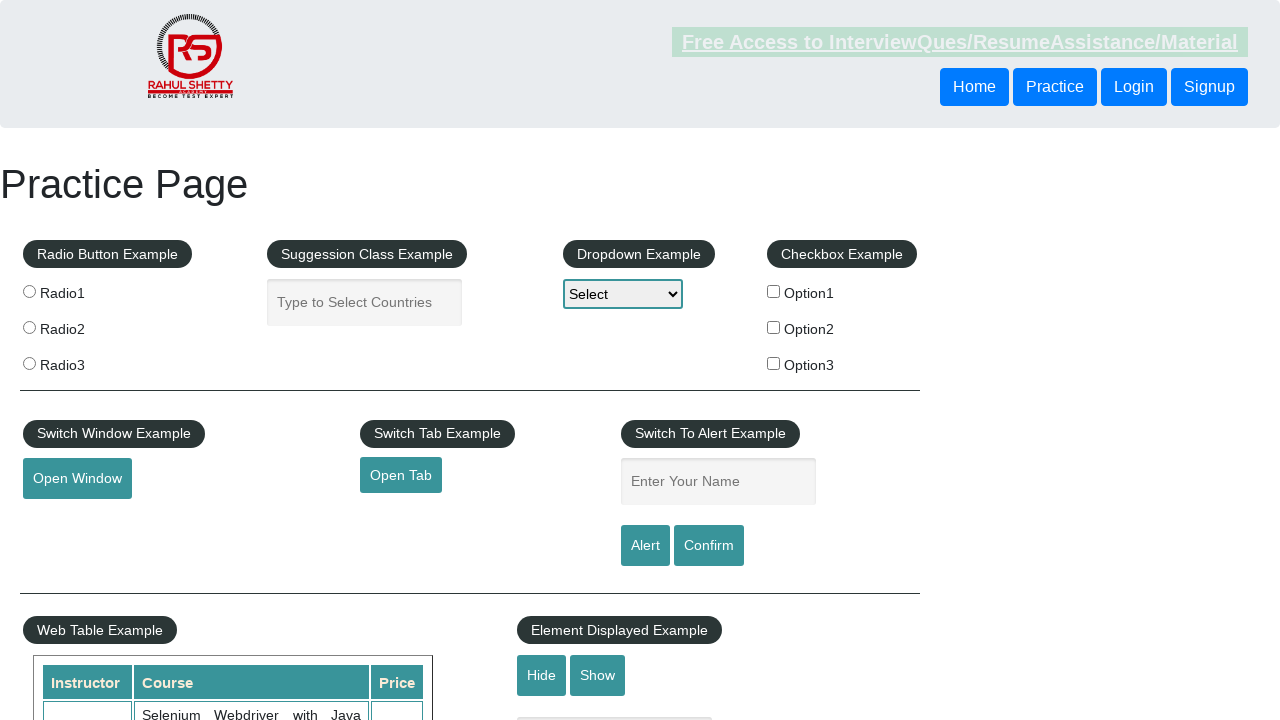

Clicked button to hide the textbox at (542, 675) on #hide-textbox
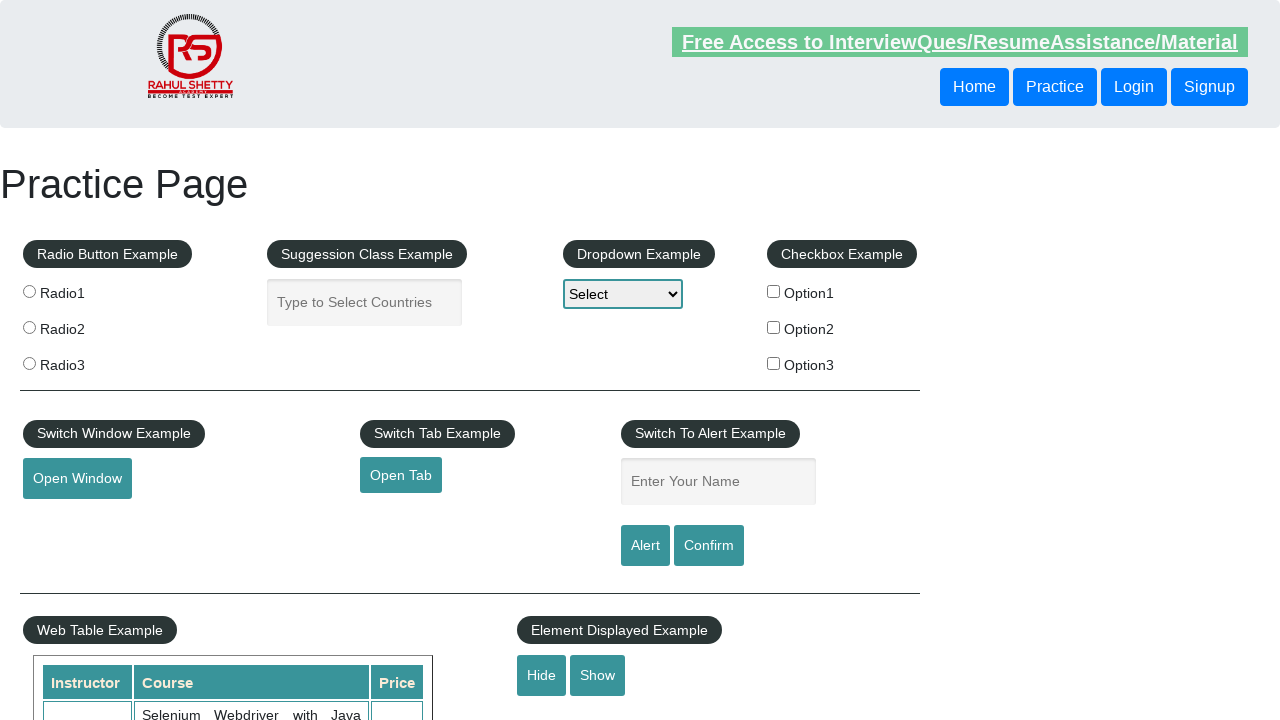

Verified text element is now hidden
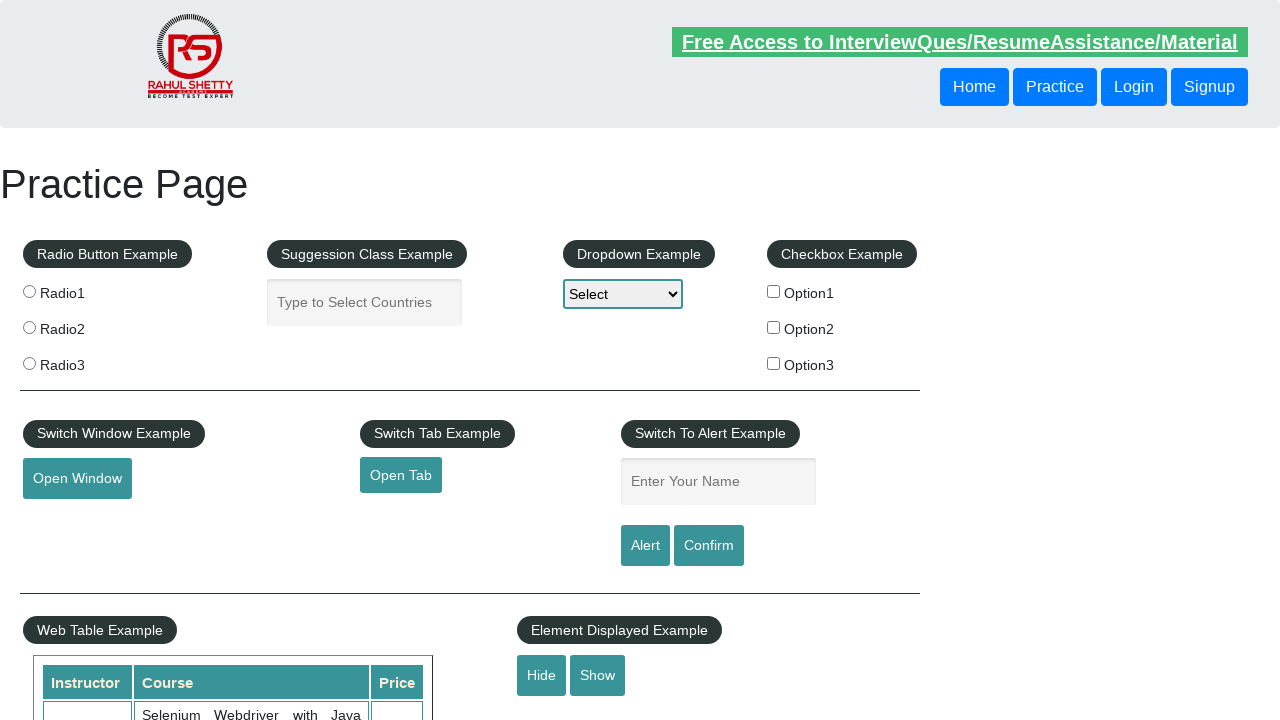

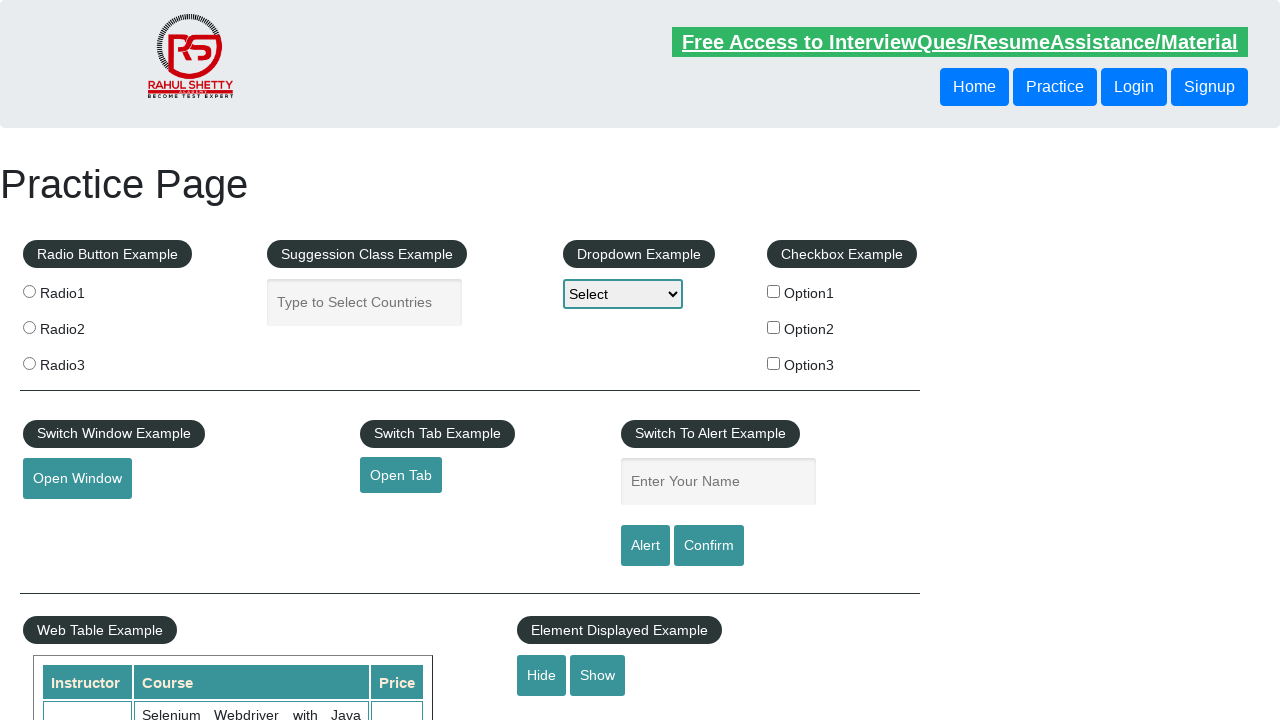